Tests a dynamic dropdown for passenger selection by opening the passenger info dropdown, clicking the increment button for adults 4 times, and then confirming the selection by clicking the done button.

Starting URL: https://rahulshettyacademy.com/dropdownsPractise/

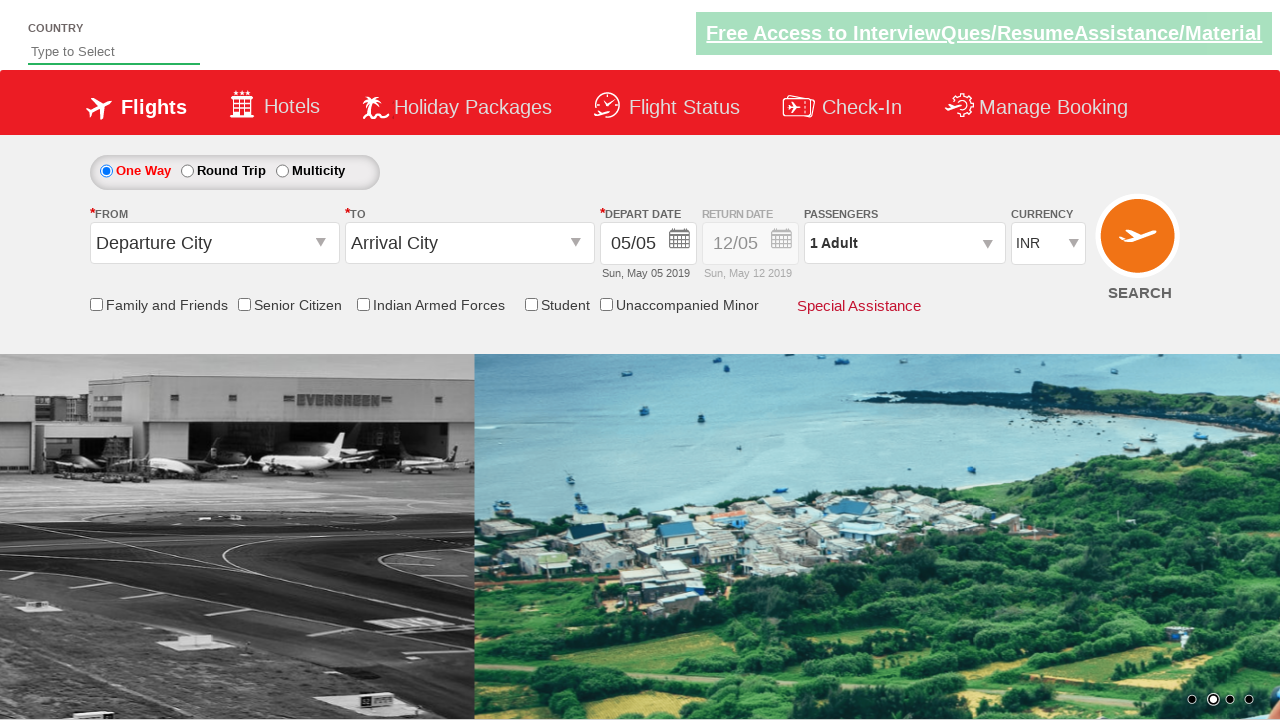

Clicked to open the passenger info dropdown at (904, 243) on #divpaxinfo
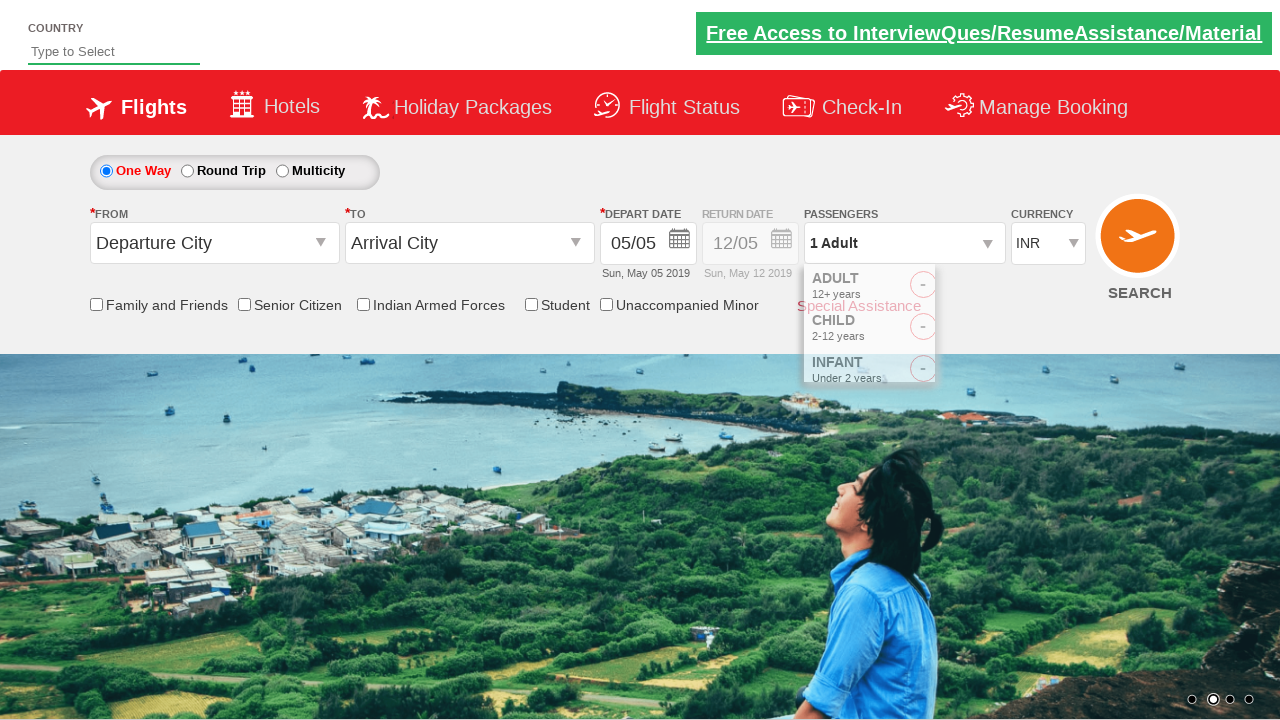

Waited for dropdown to be visible
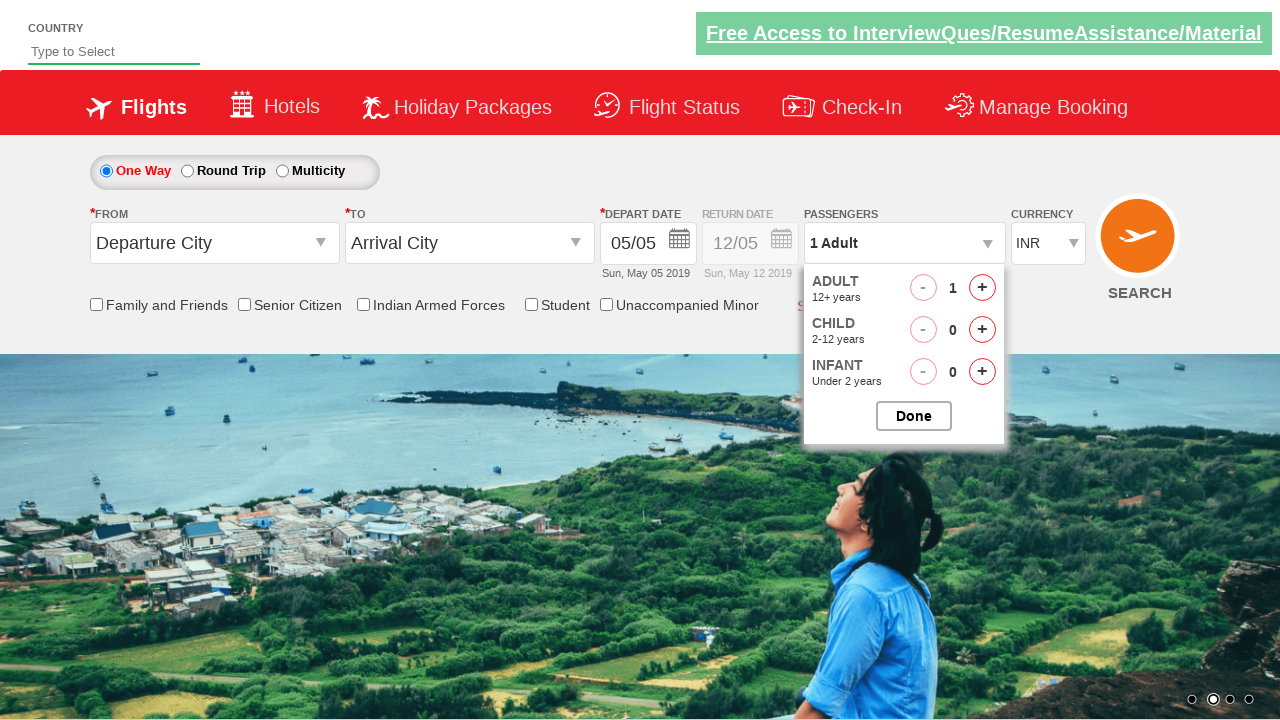

Clicked increment adult button (iteration 1 of 4) at (982, 288) on #hrefIncAdt
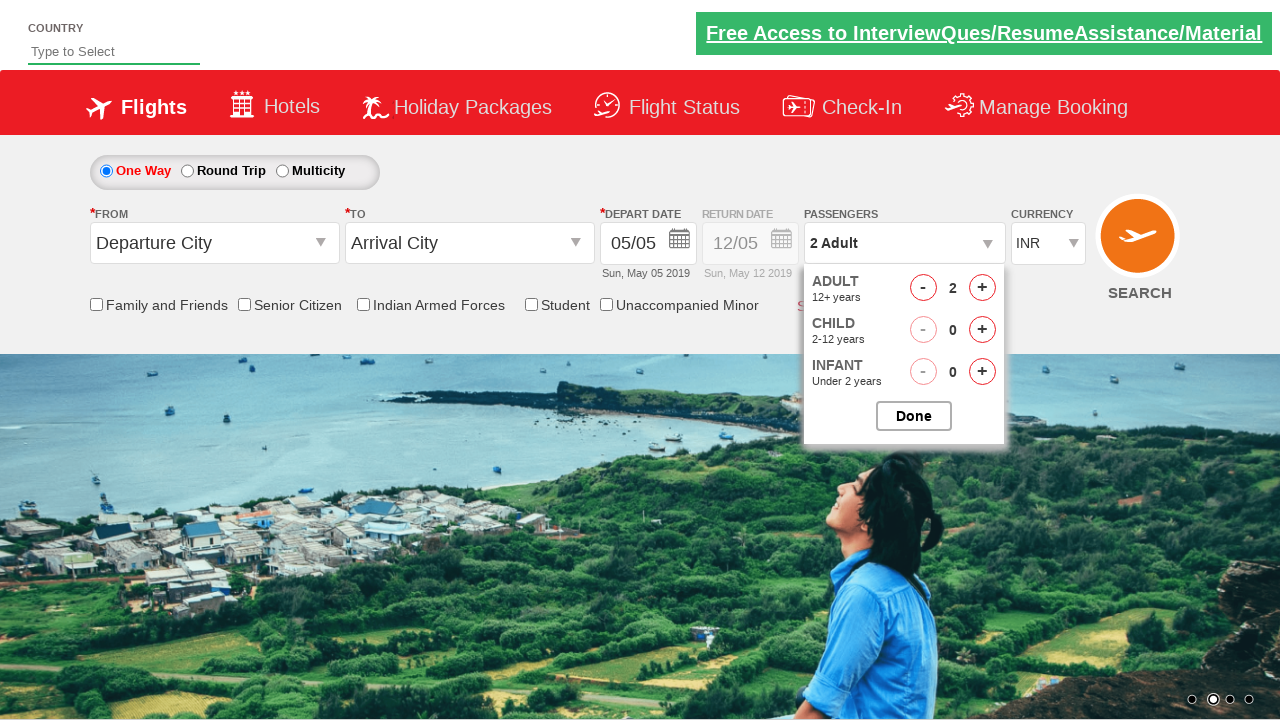

Clicked increment adult button (iteration 2 of 4) at (982, 288) on #hrefIncAdt
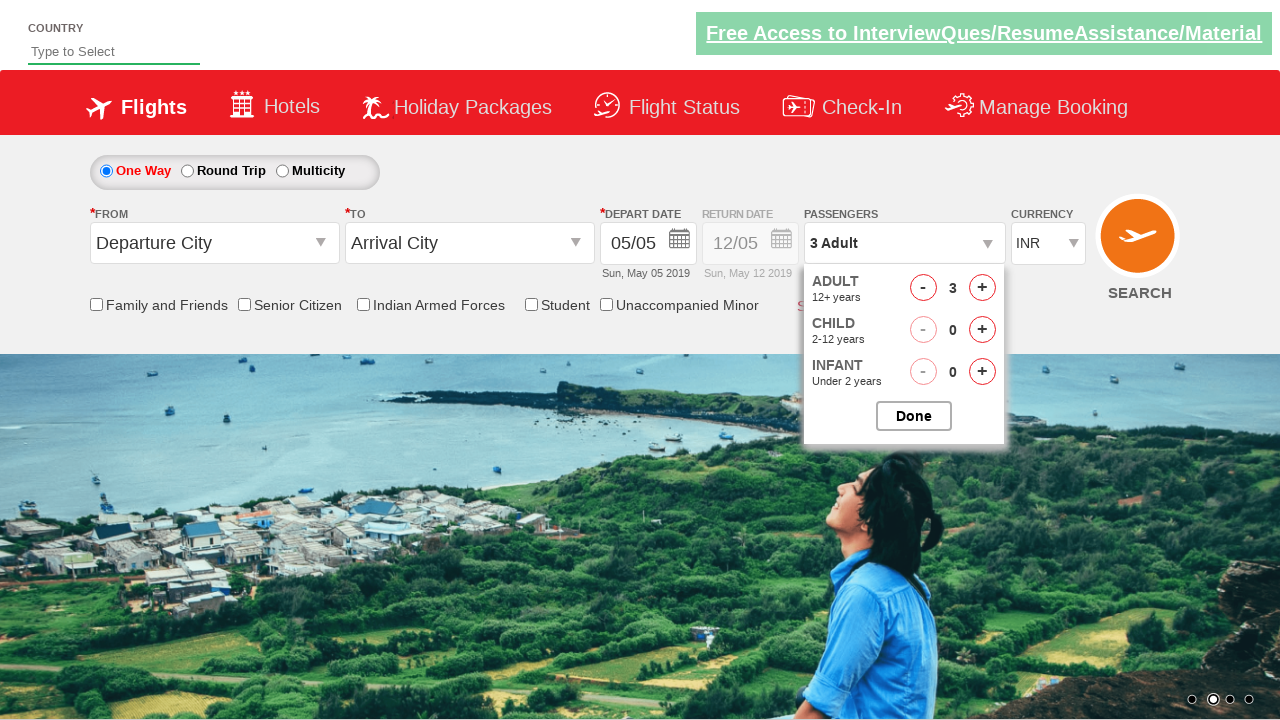

Clicked increment adult button (iteration 3 of 4) at (982, 288) on #hrefIncAdt
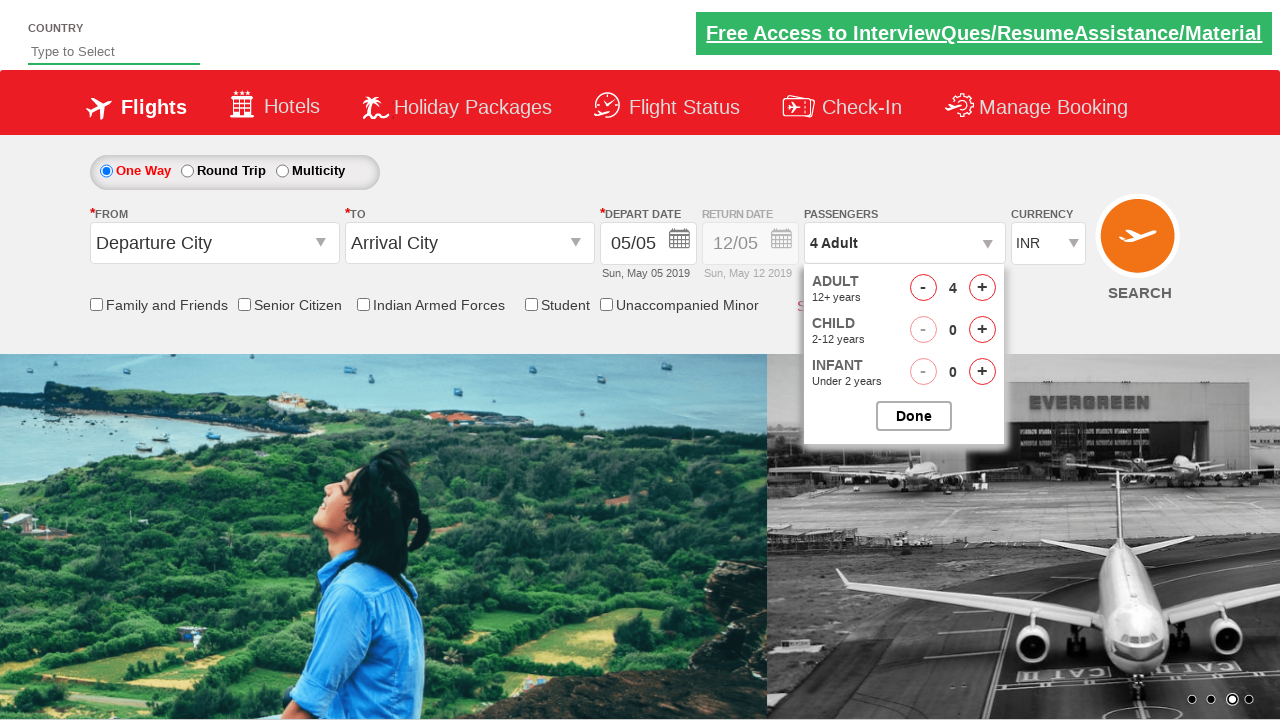

Clicked increment adult button (iteration 4 of 4) at (982, 288) on #hrefIncAdt
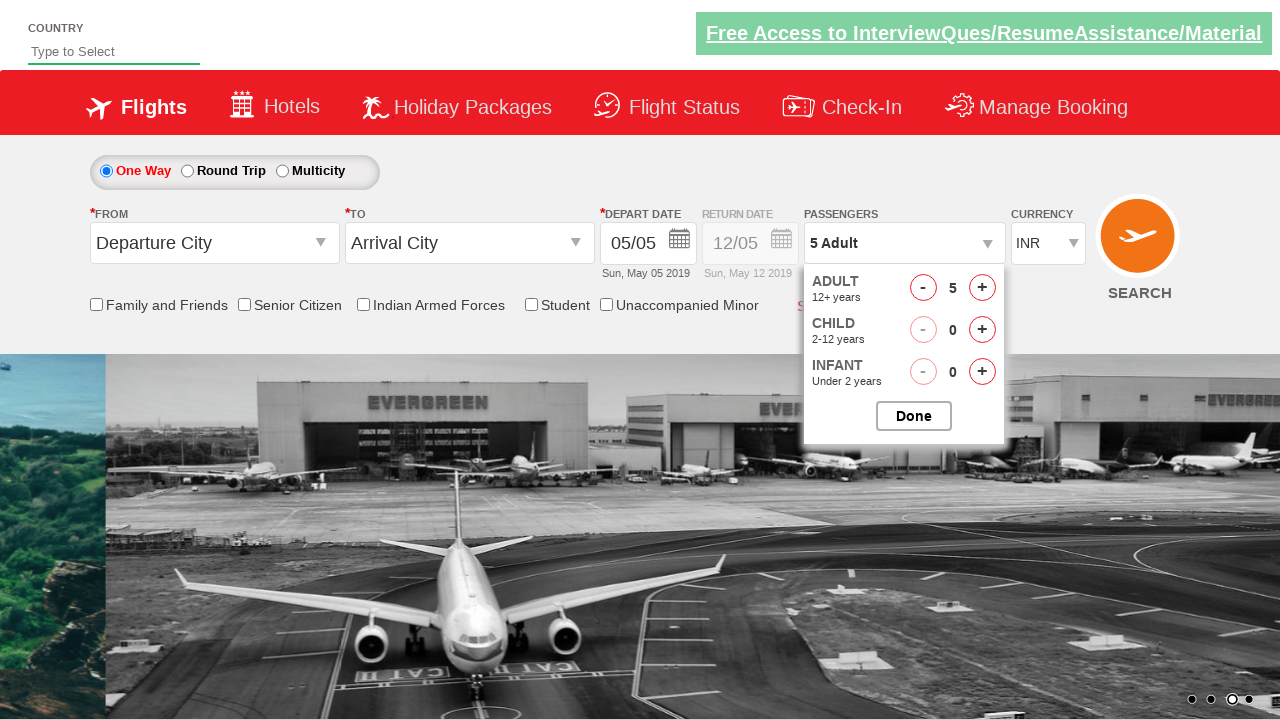

Clicked the Done button to confirm passenger selection at (914, 416) on .buttonN
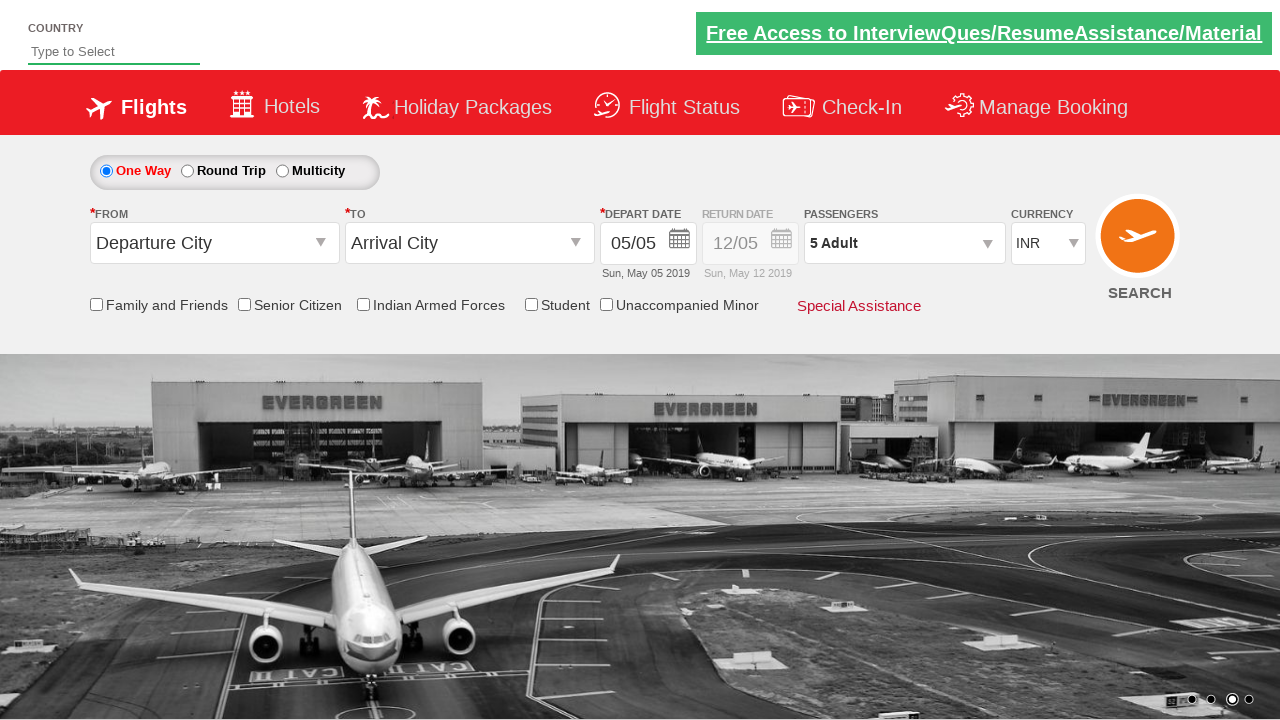

Waited for the dropdown to update and confirm selection
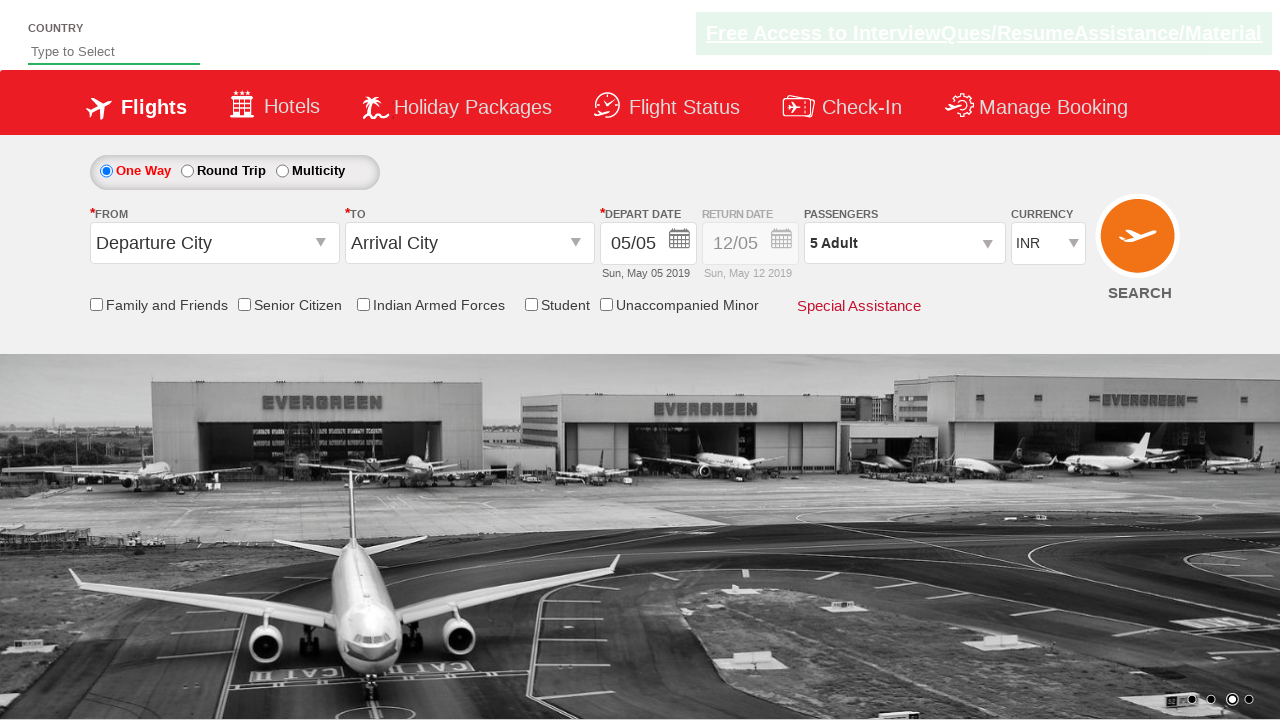

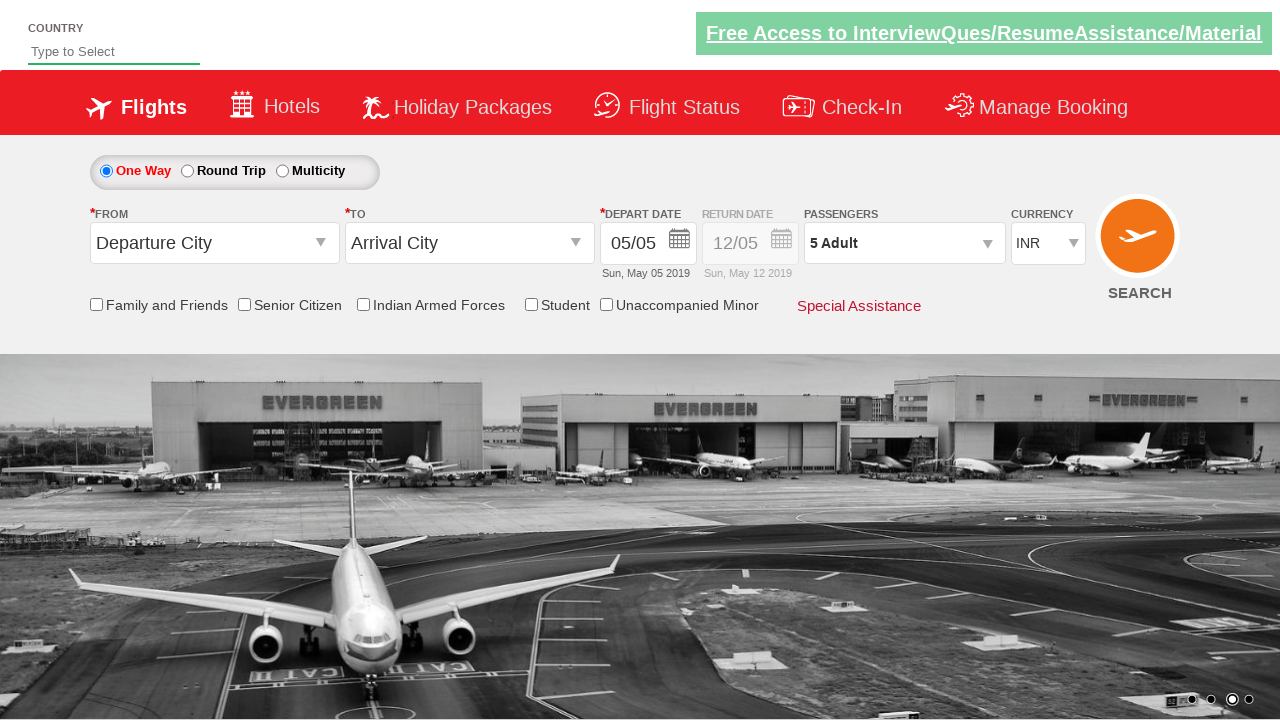